Tests drag and drop functionality by dragging a draggable element and dropping it onto a droppable target area on the jQuery UI demo page

Starting URL: https://jqueryui.com/resources/demos/droppable/default.html

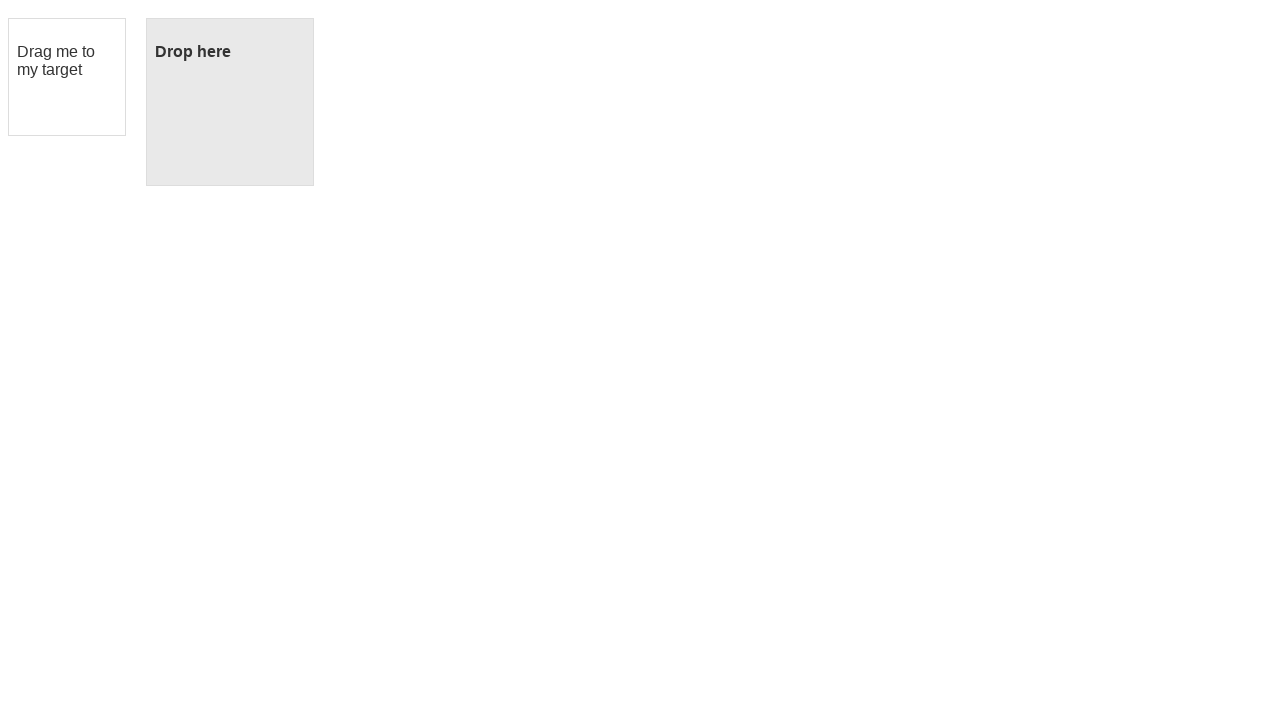

Located draggable element with id 'draggable'
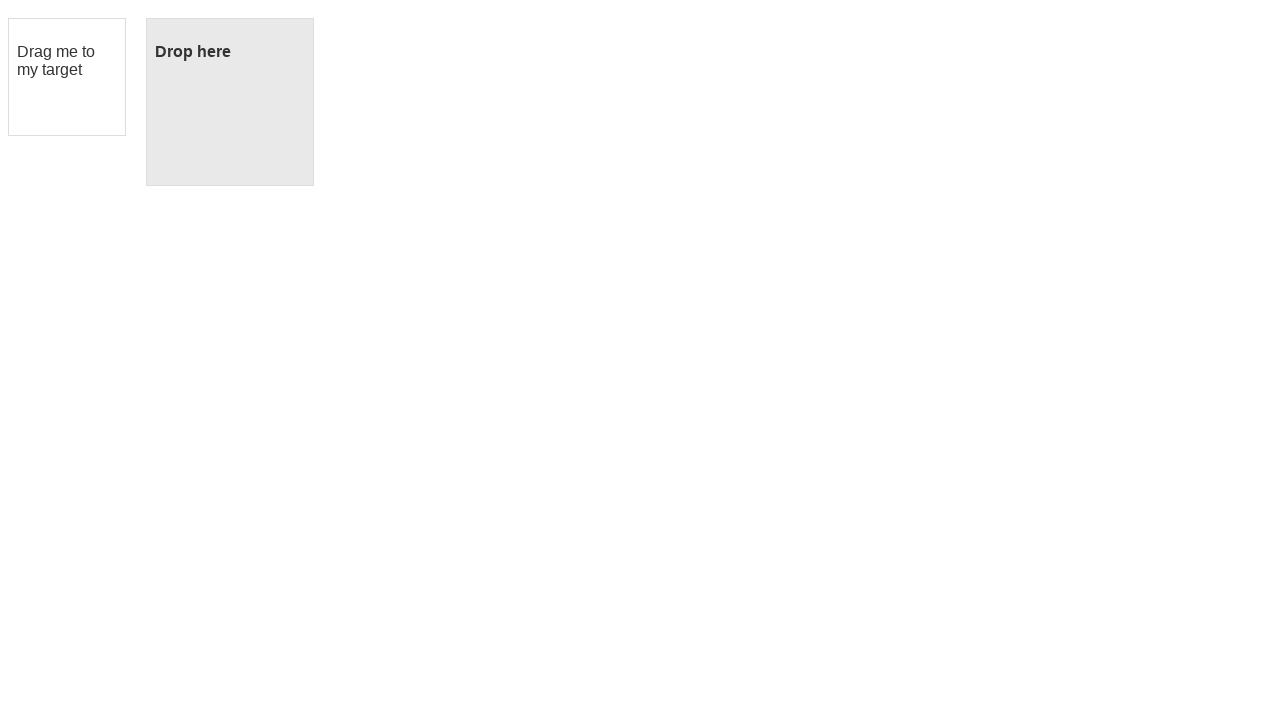

Located droppable target element with id 'droppable'
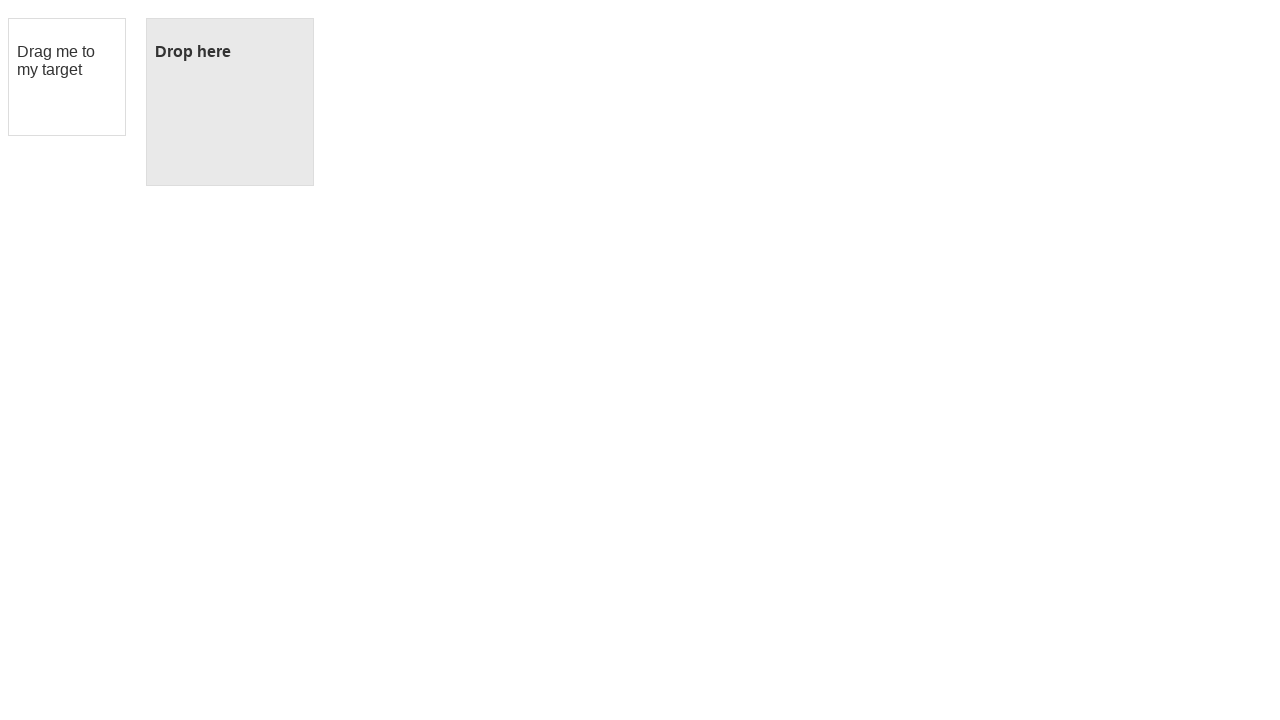

Dragged draggable element and dropped it onto droppable target area at (230, 102)
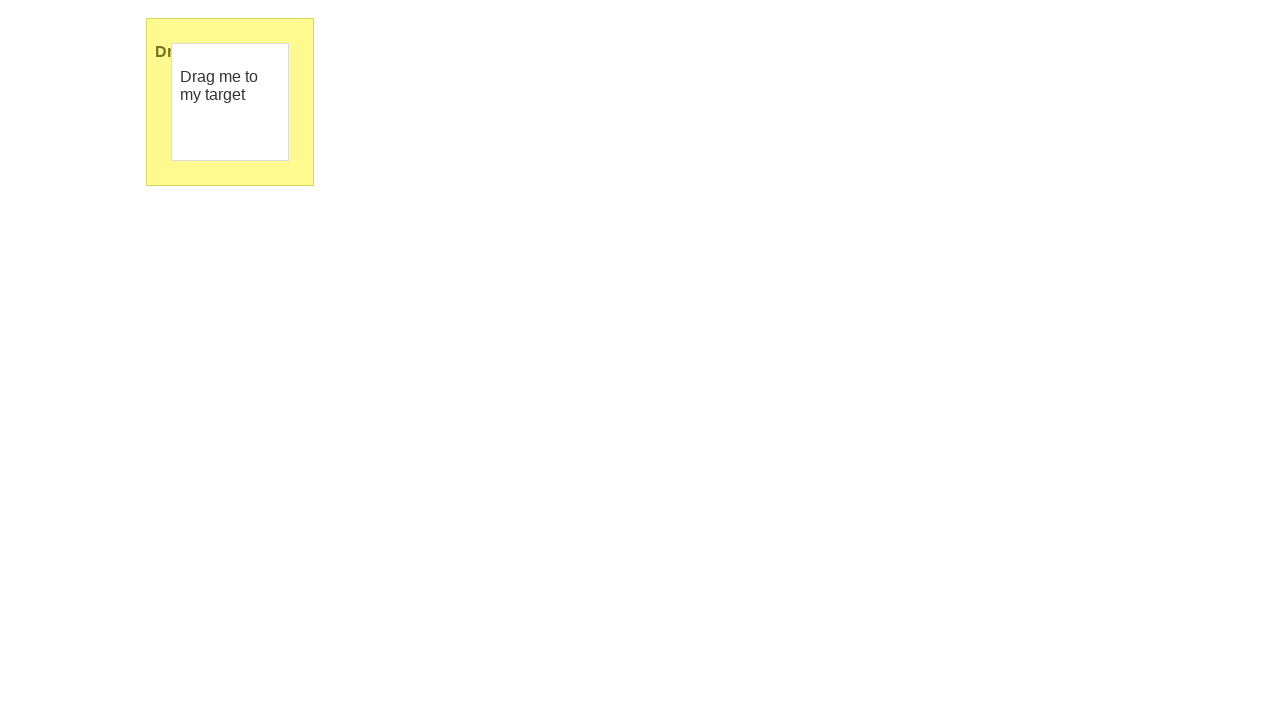

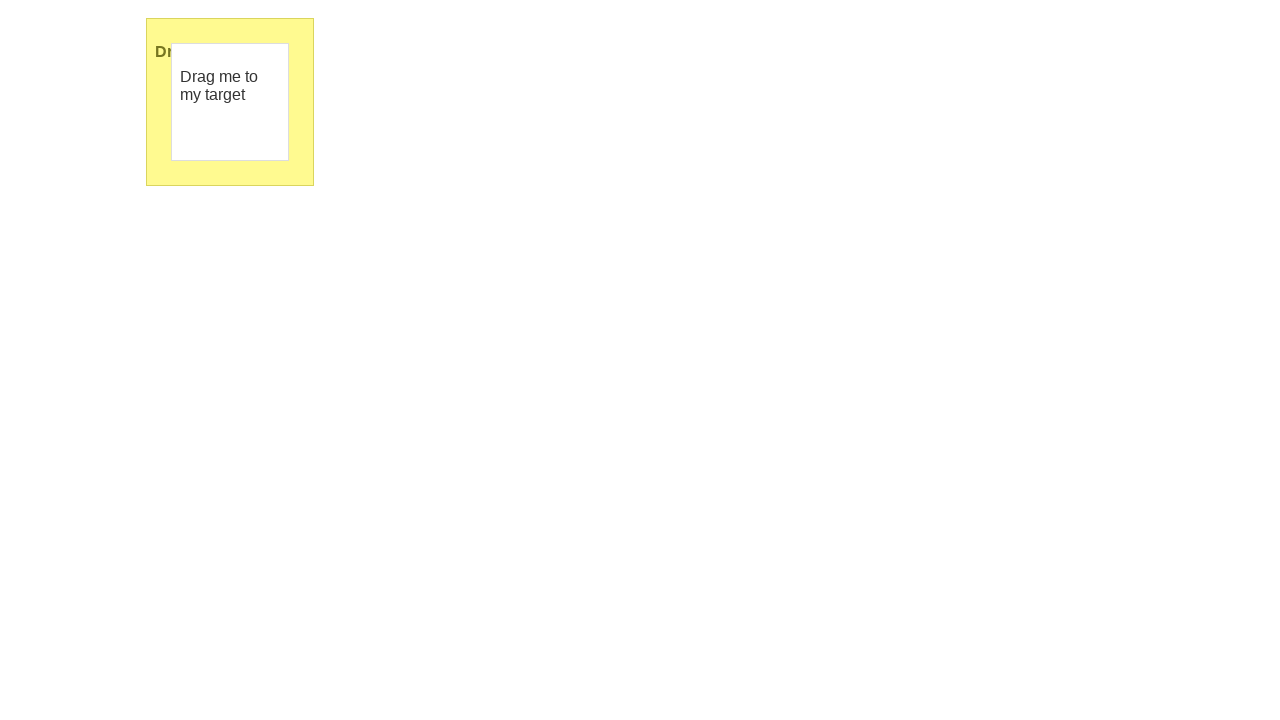